Navigates to the page and verifies a session is established

Starting URL: https://selectorshub.com/xpath-practice-page/

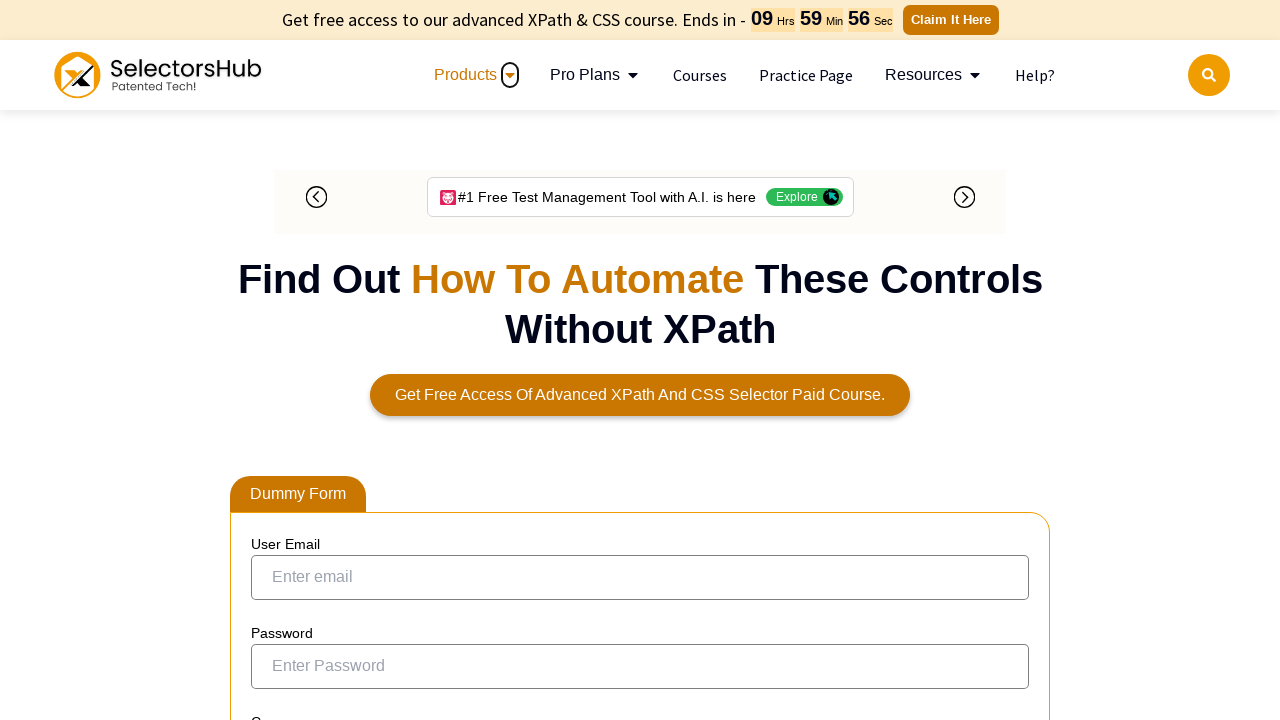

Waited for page DOM to finish loading
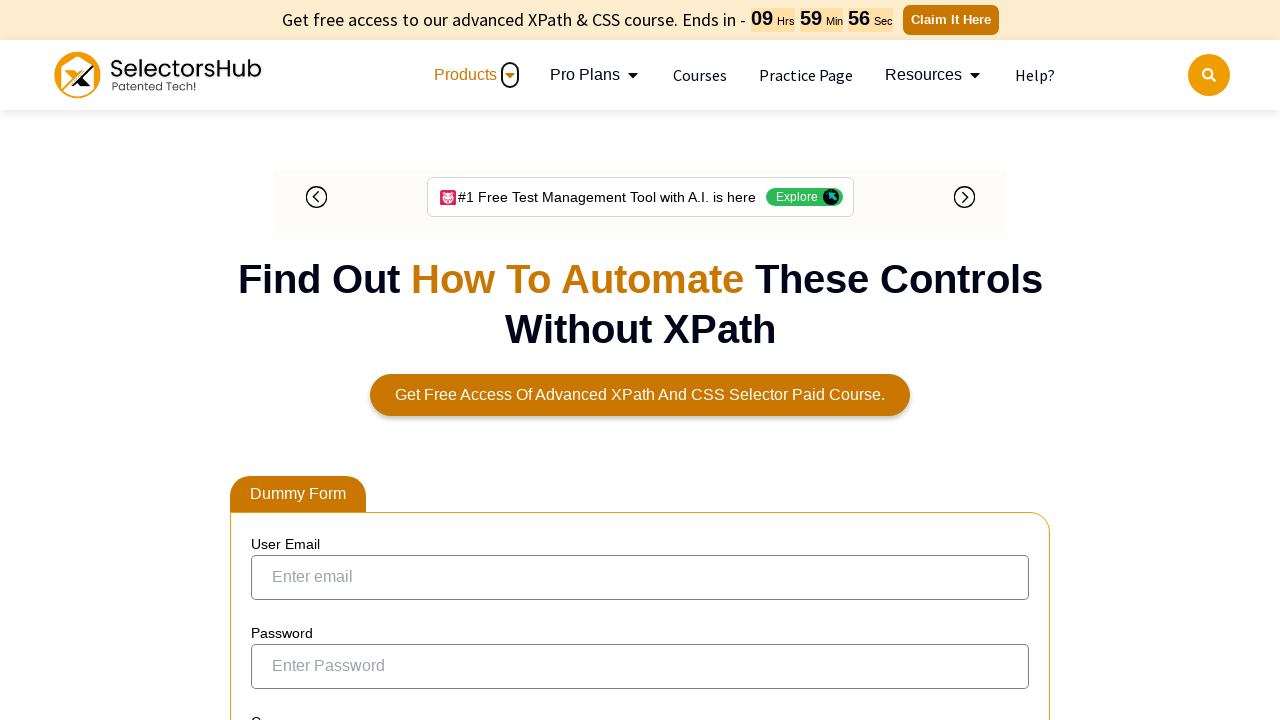

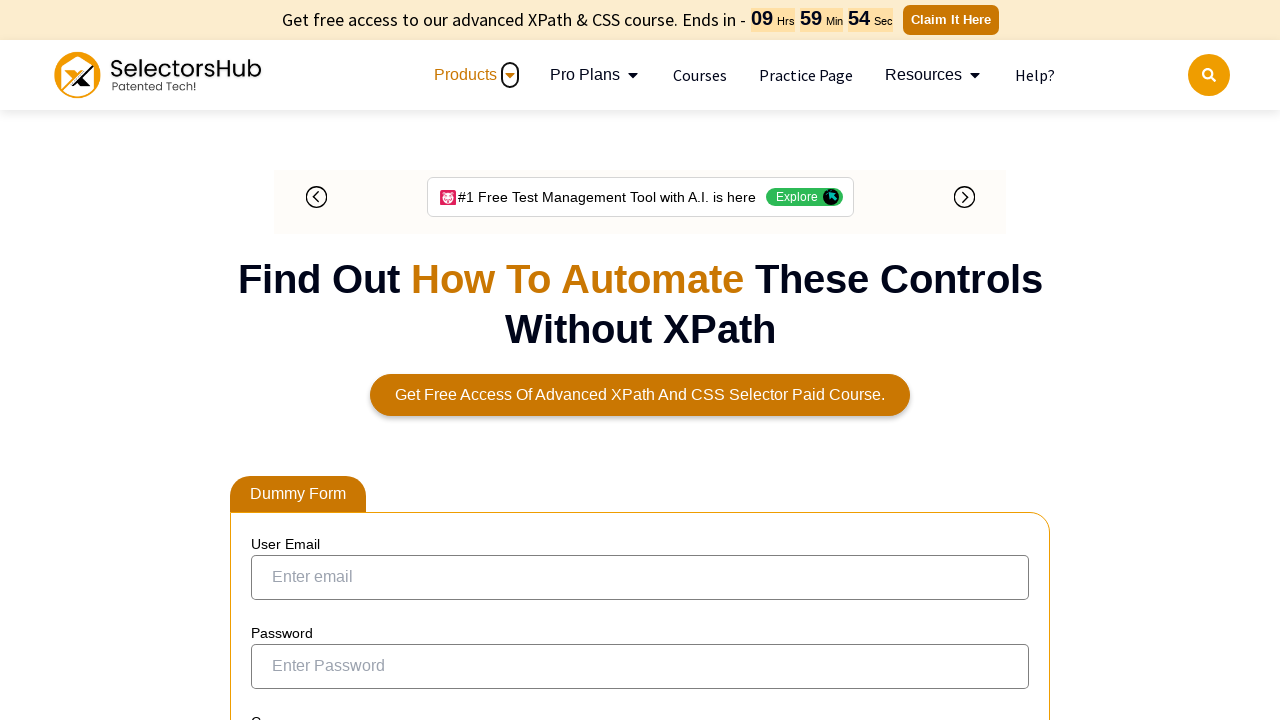